Tests confirm alert functionality by clicking the confirm button and dismissing the confirmation dialog

Starting URL: https://rahulshettyacademy.com/AutomationPractice/

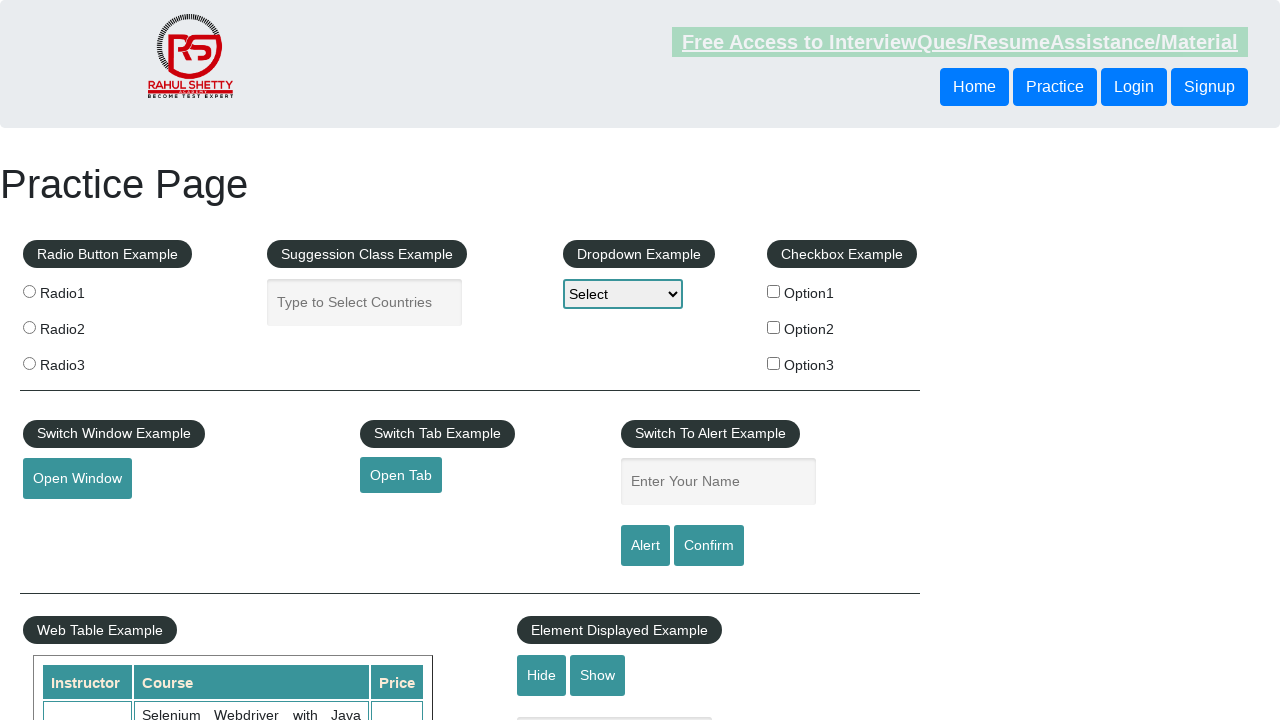

Clicked confirm button to trigger confirmation dialog at (709, 546) on #confirmbtn
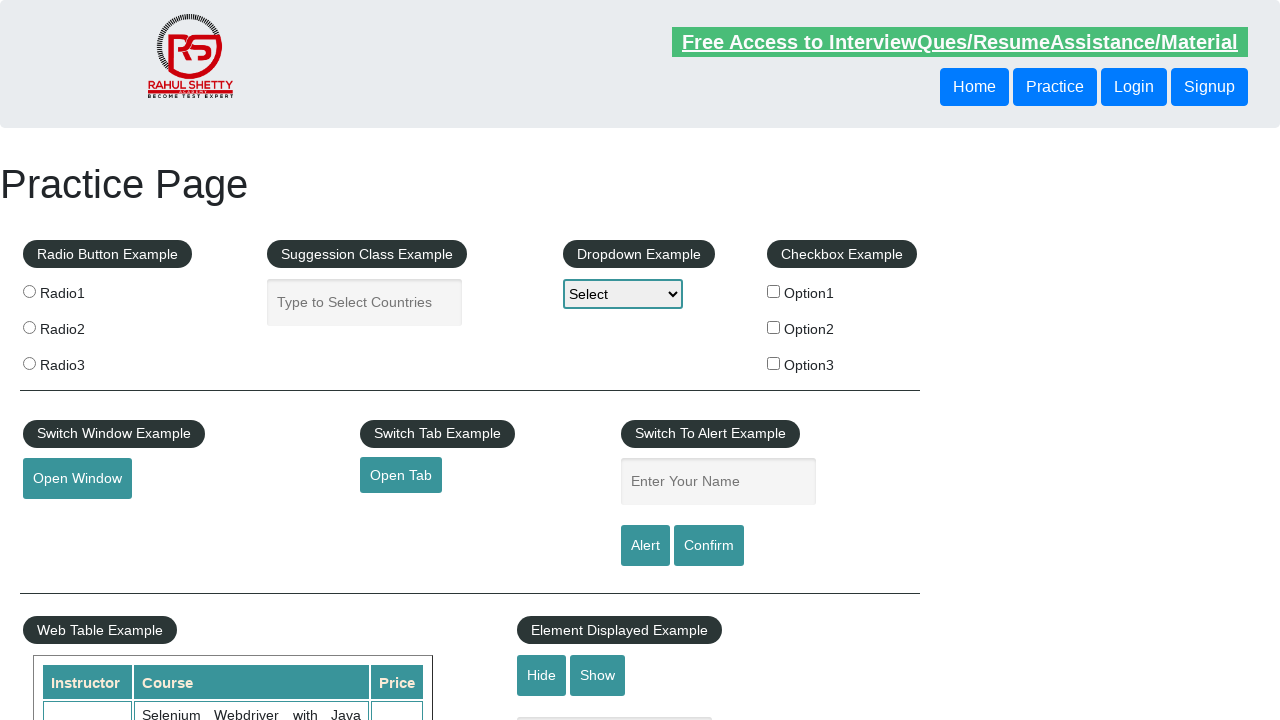

Set up dialog handler to dismiss confirmation dialog
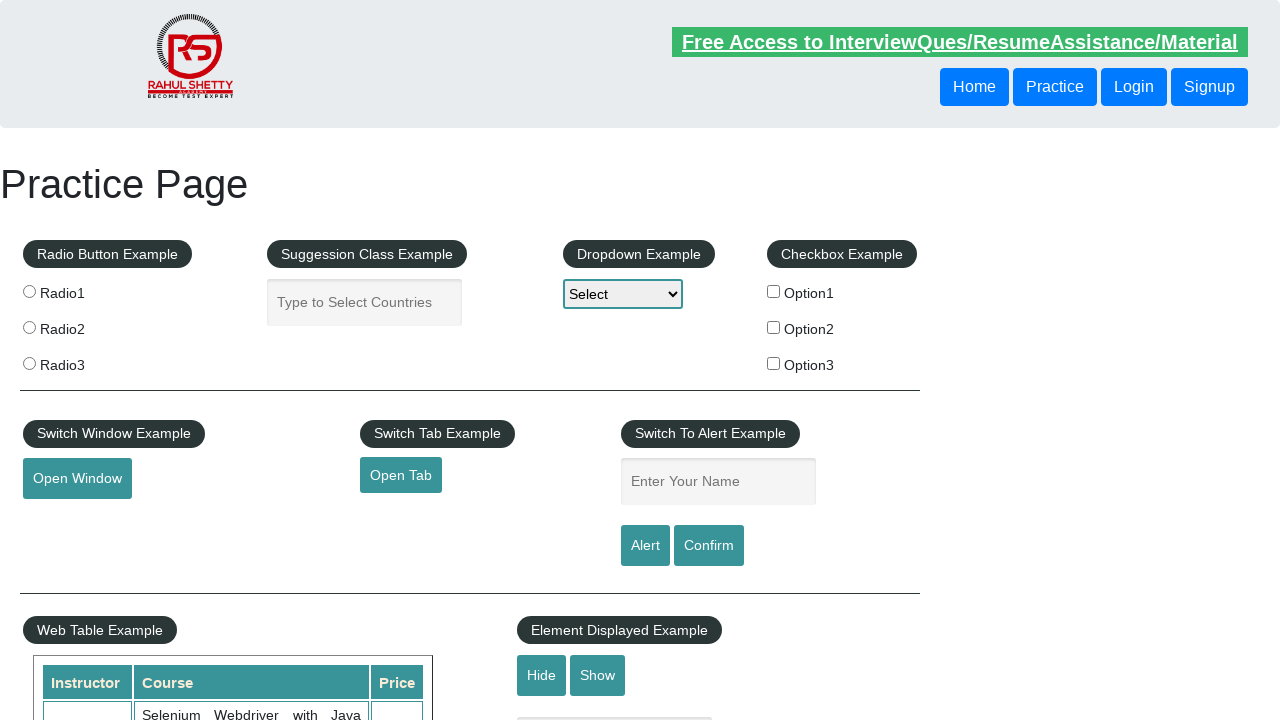

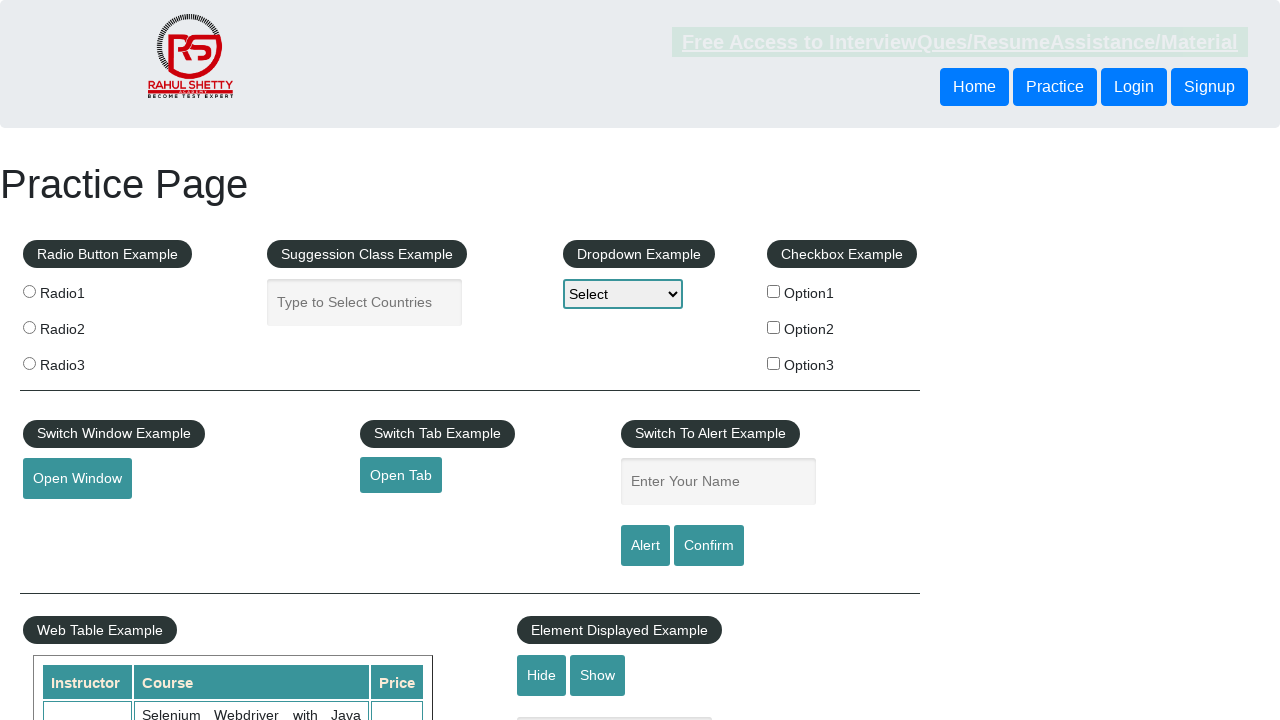